Tests contact form validation by submitting with invalid input and verifying alert message

Starting URL: https://www.demoblaze.com/

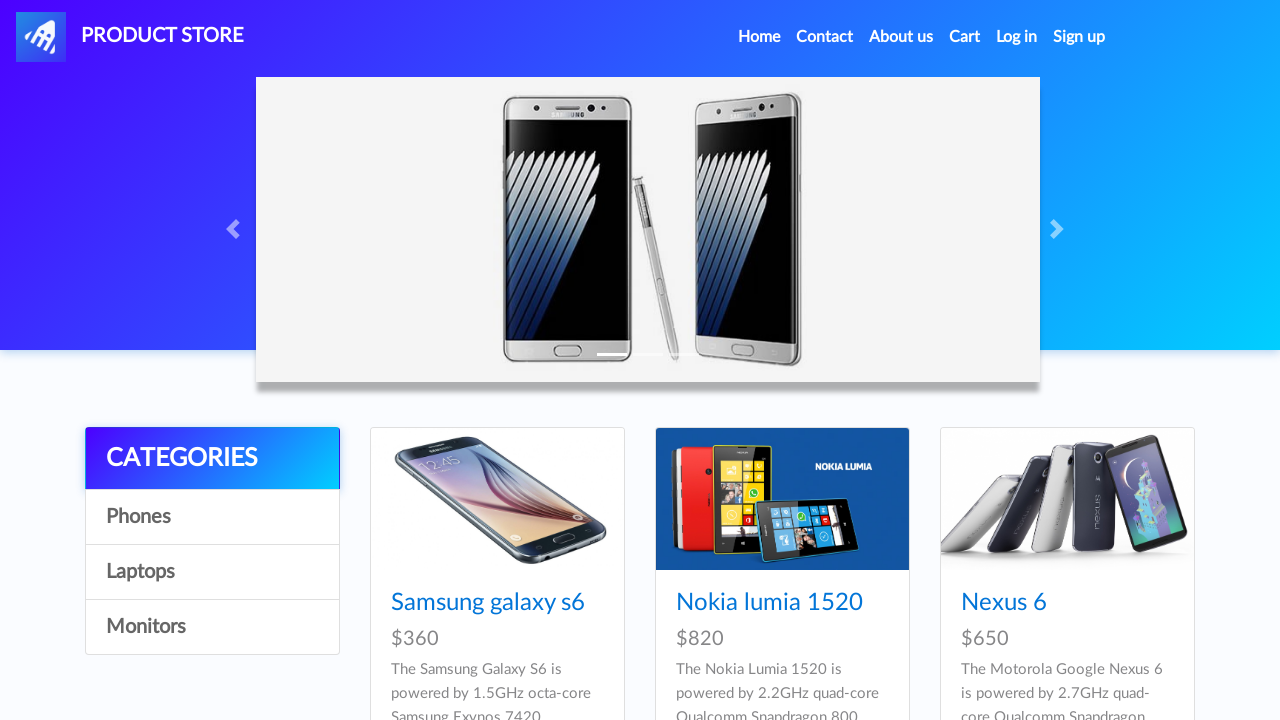

Clicked on Contact link at (825, 37) on a:text('Contact')
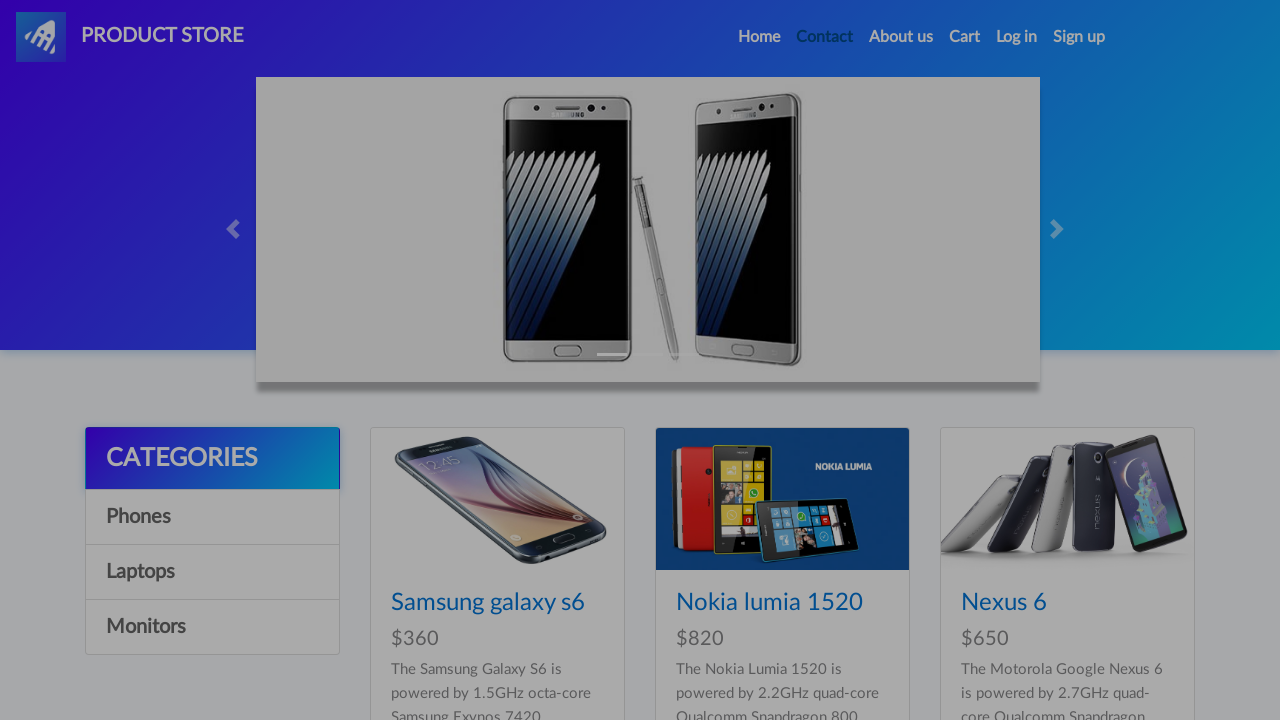

Contact modal appeared
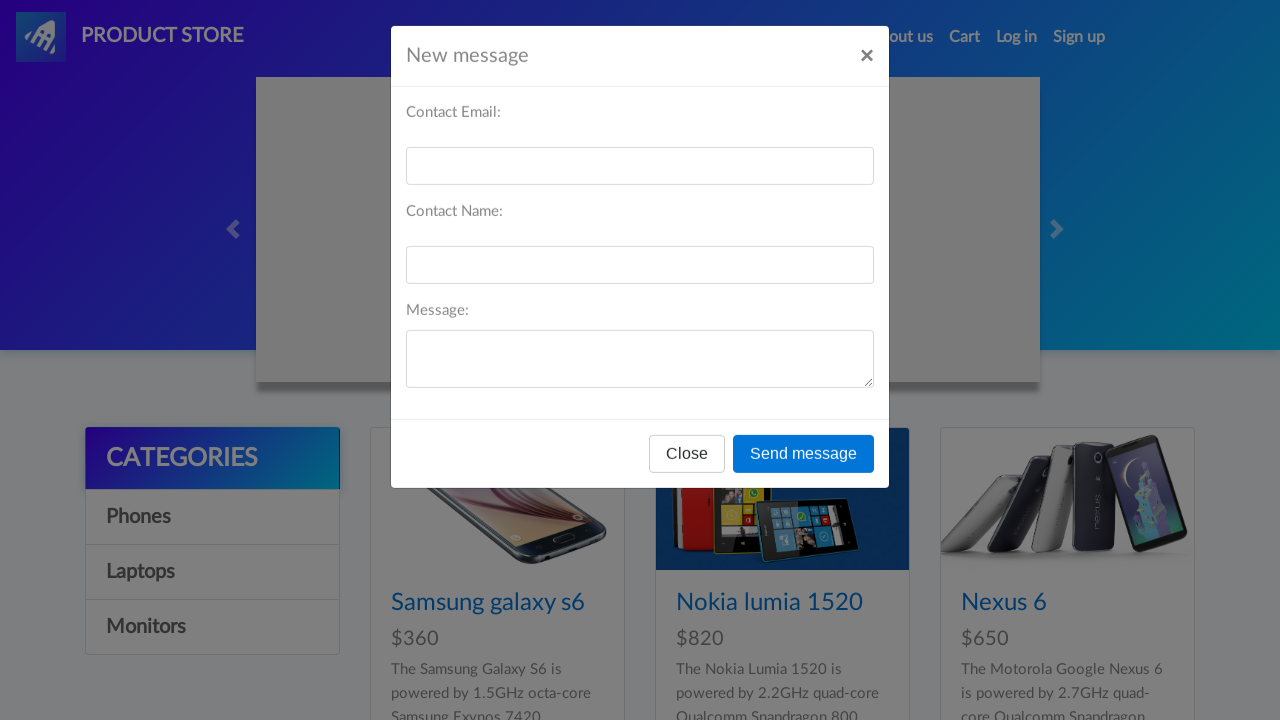

Filled email field with invalid email 'invalid-email' on #recipient-email
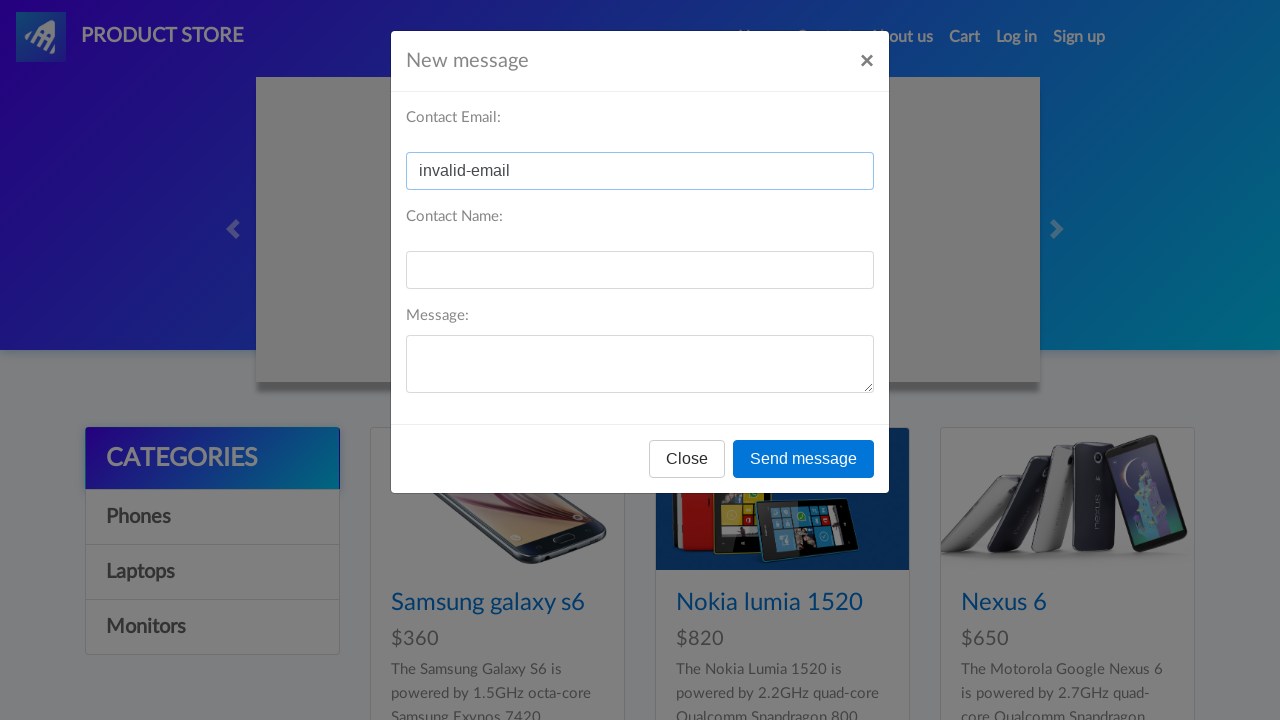

Left name field empty on #recipient-name
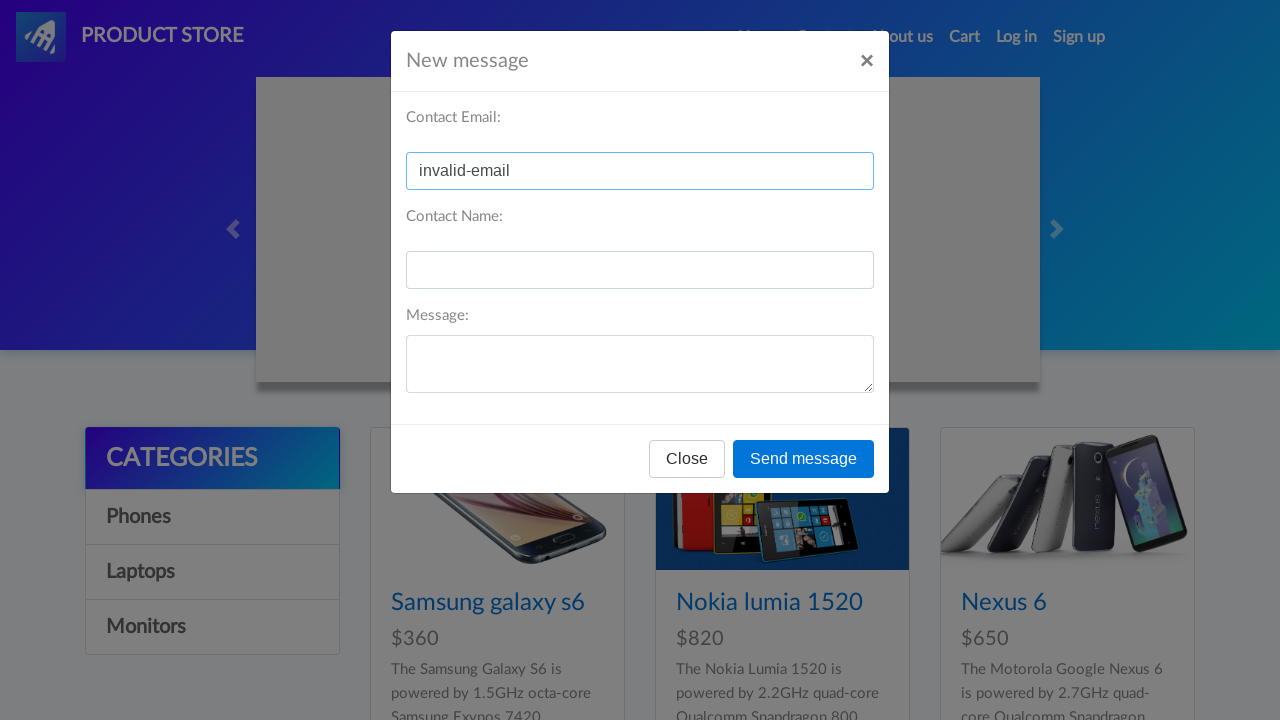

Left message field empty on #message-text
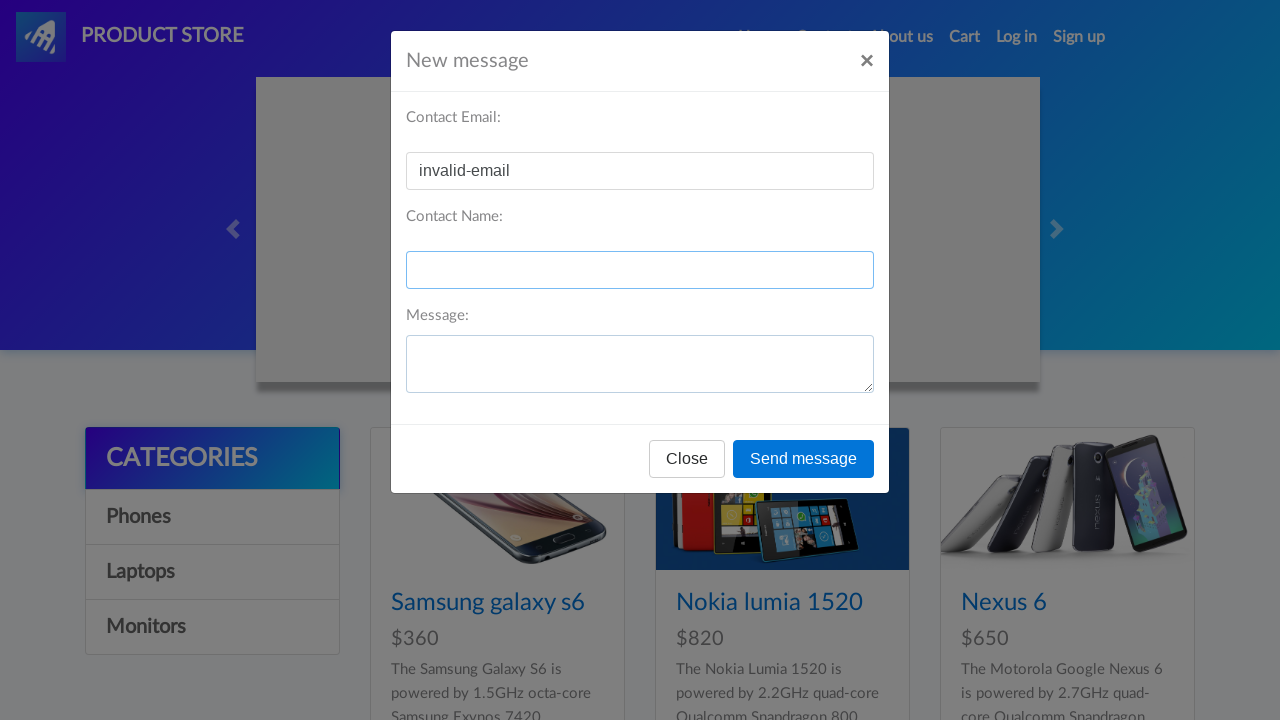

Clicked Send message button to submit invalid form at (804, 459) on button:text('Send message')
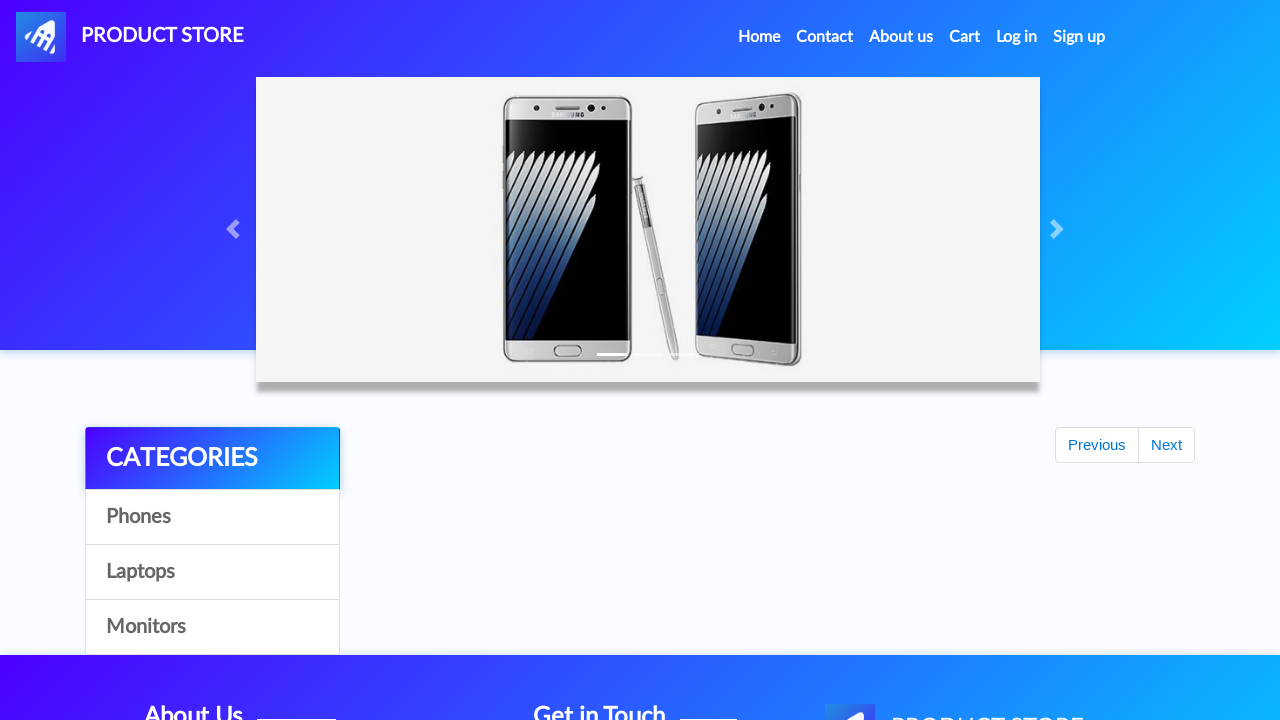

Alert dialog handled and accepted
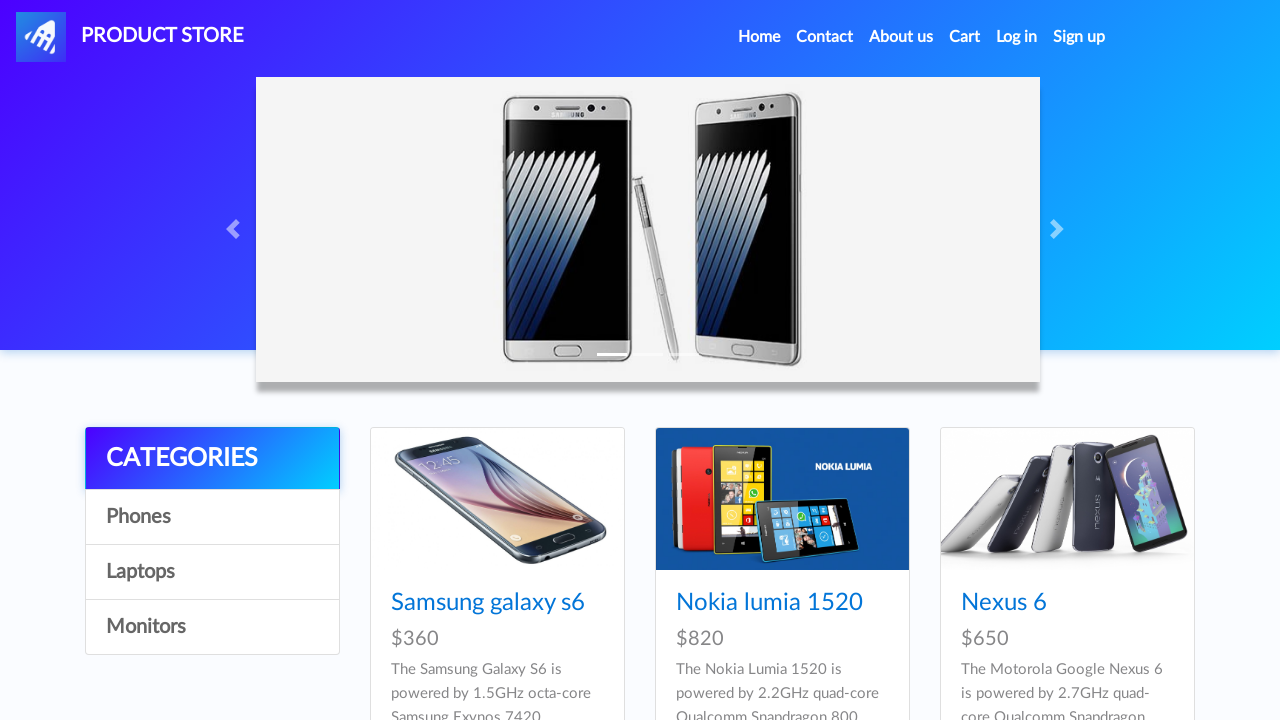

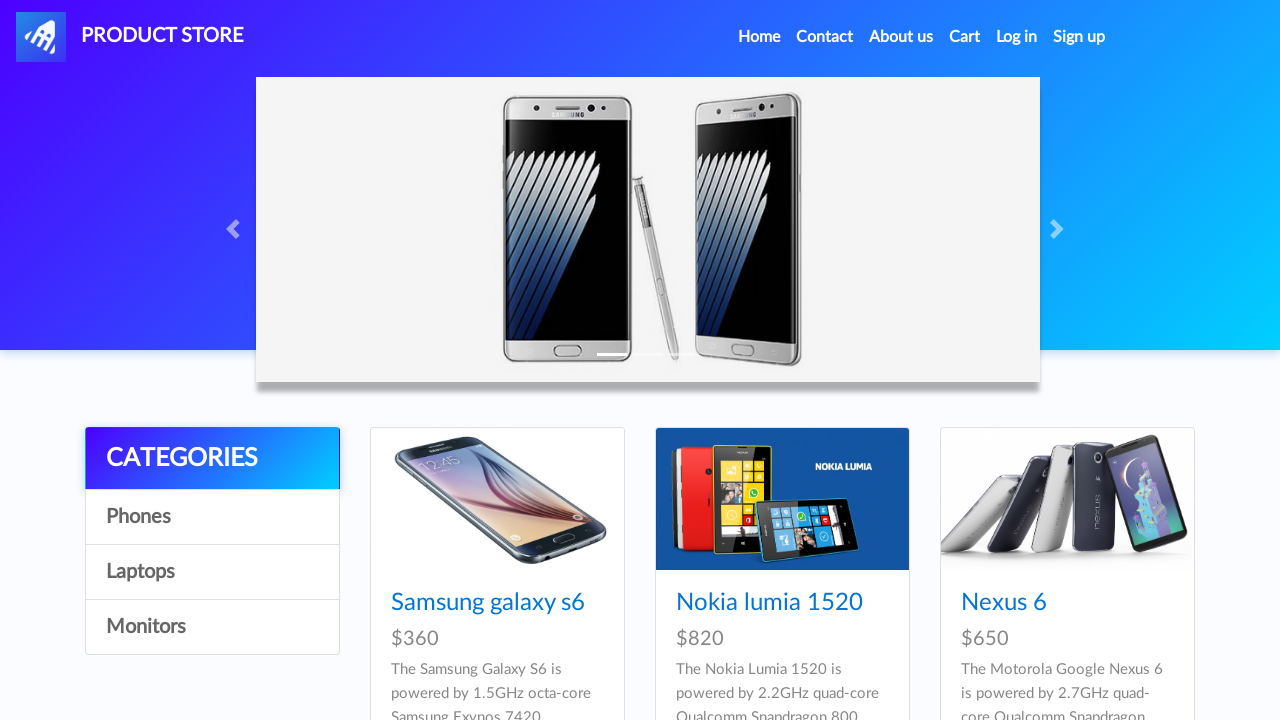